Tests form validation by filling only name and email fields, submitting the form, and verifying that validation error messages appear for missing required fields.

Starting URL: https://fronttestlab.web.app/form

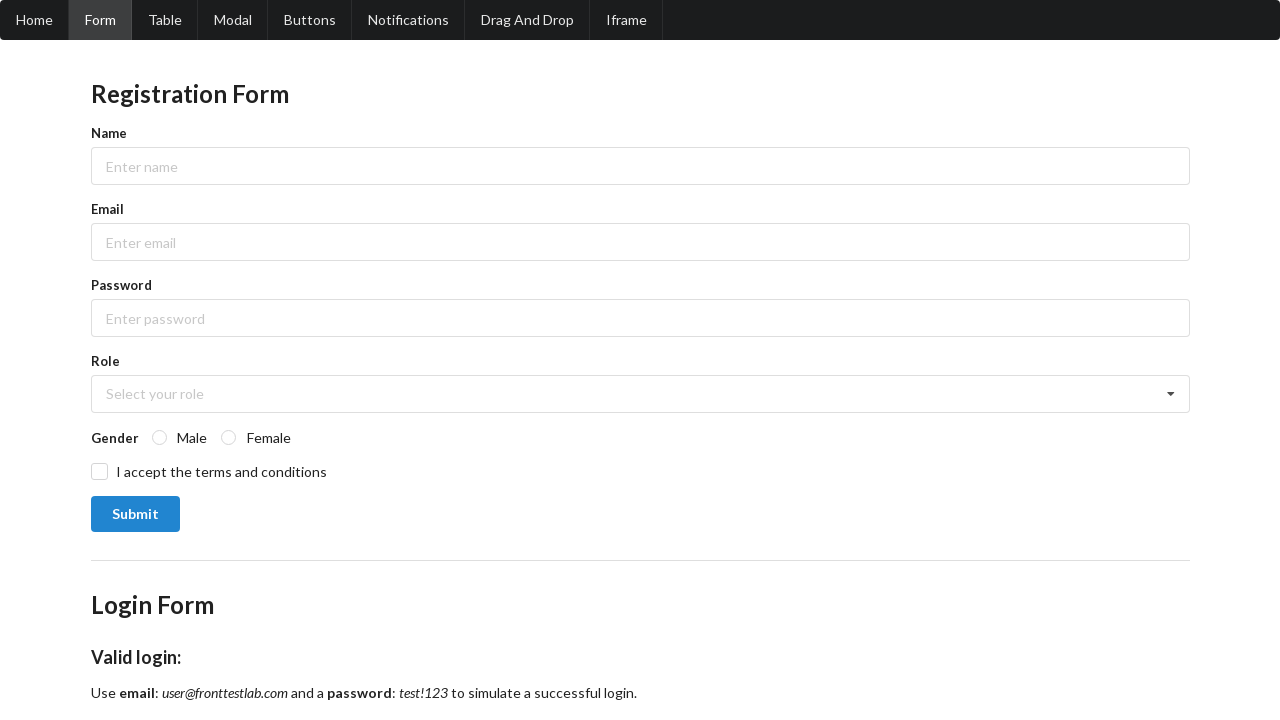

Page loaded and DOM content ready
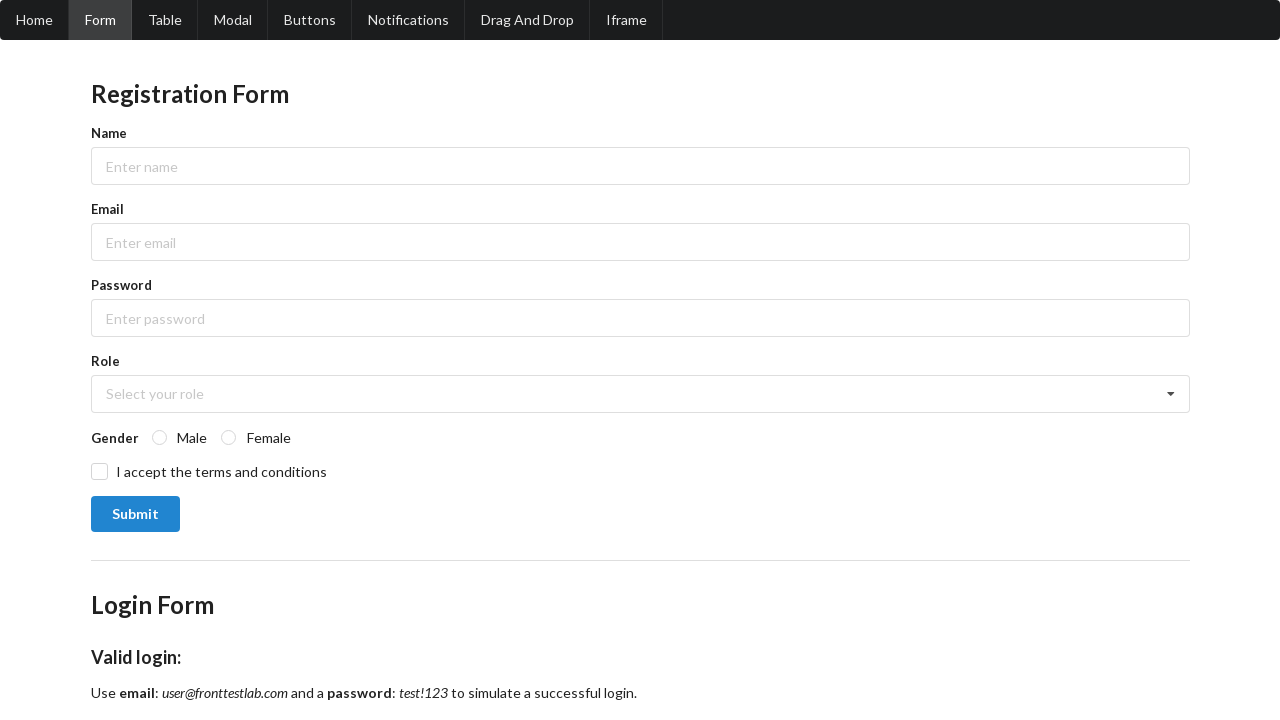

Filled name field with 'Tiago Barbosa' on [data-testid='input-name'] > input
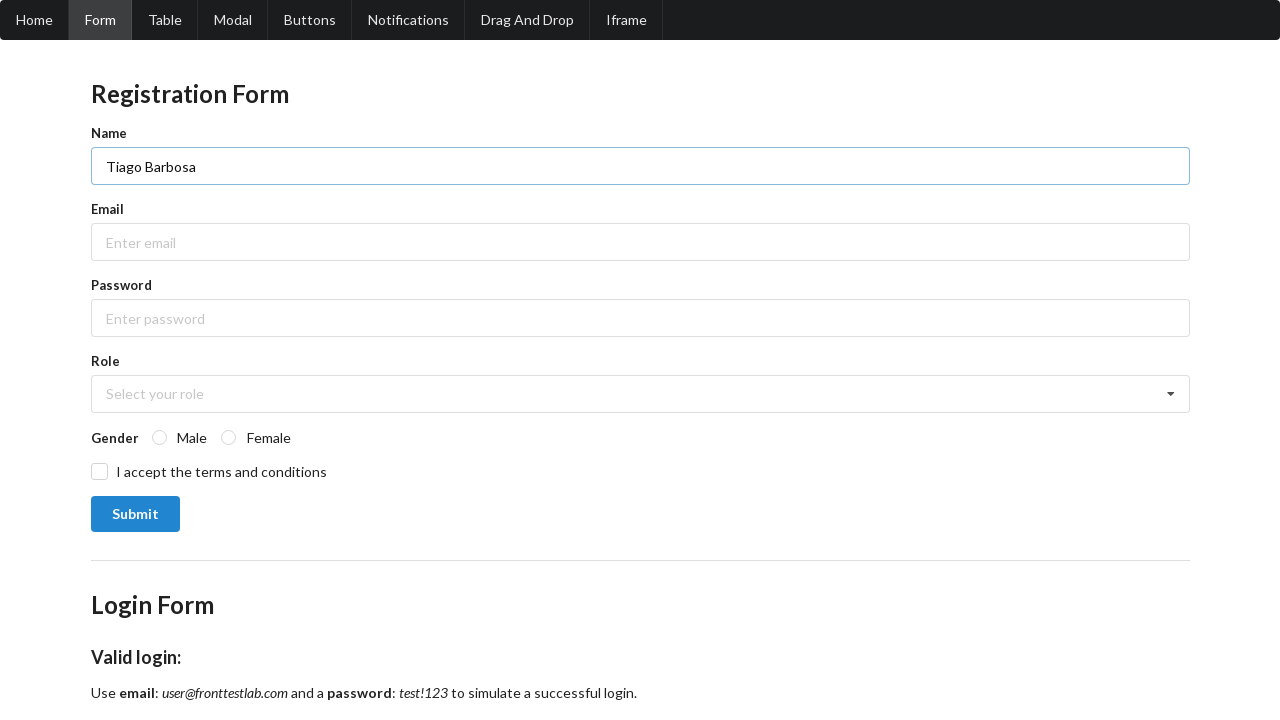

Filled email field with 'tiago@example.com' on [data-testid='input-email'] > input
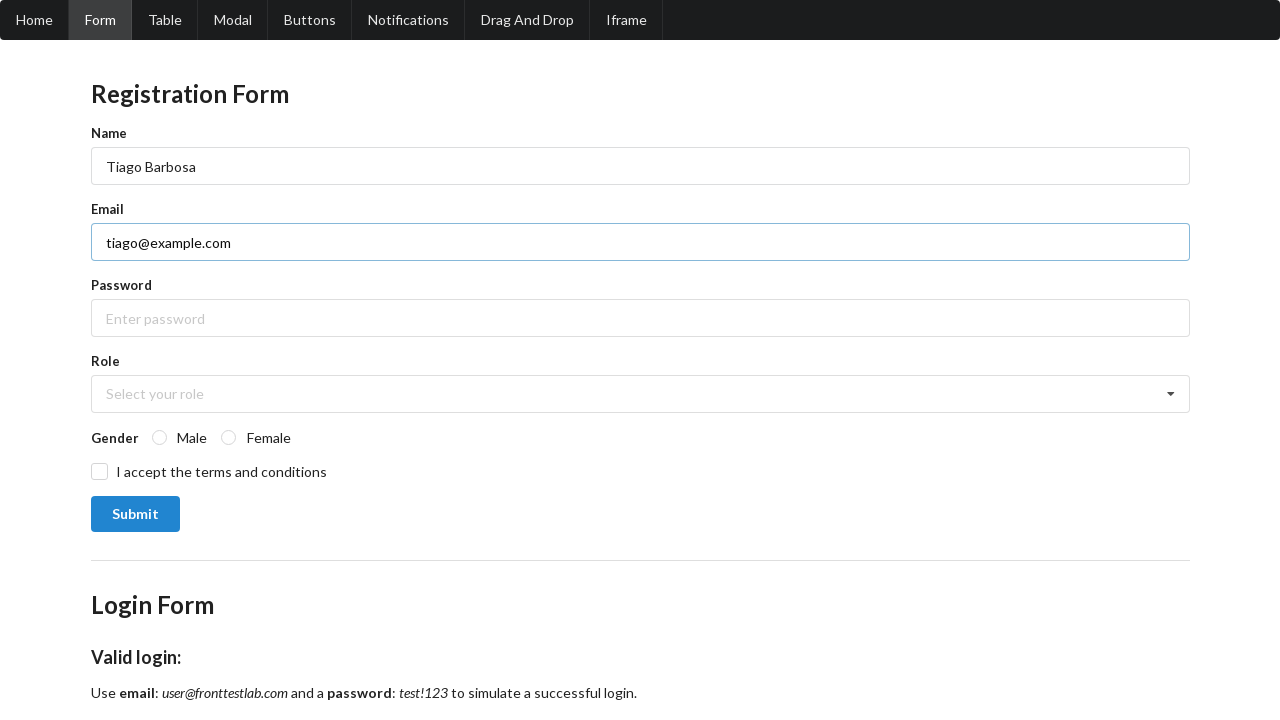

Clicked submit button without filling all required fields at (135, 514) on [data-testid='submit-button']
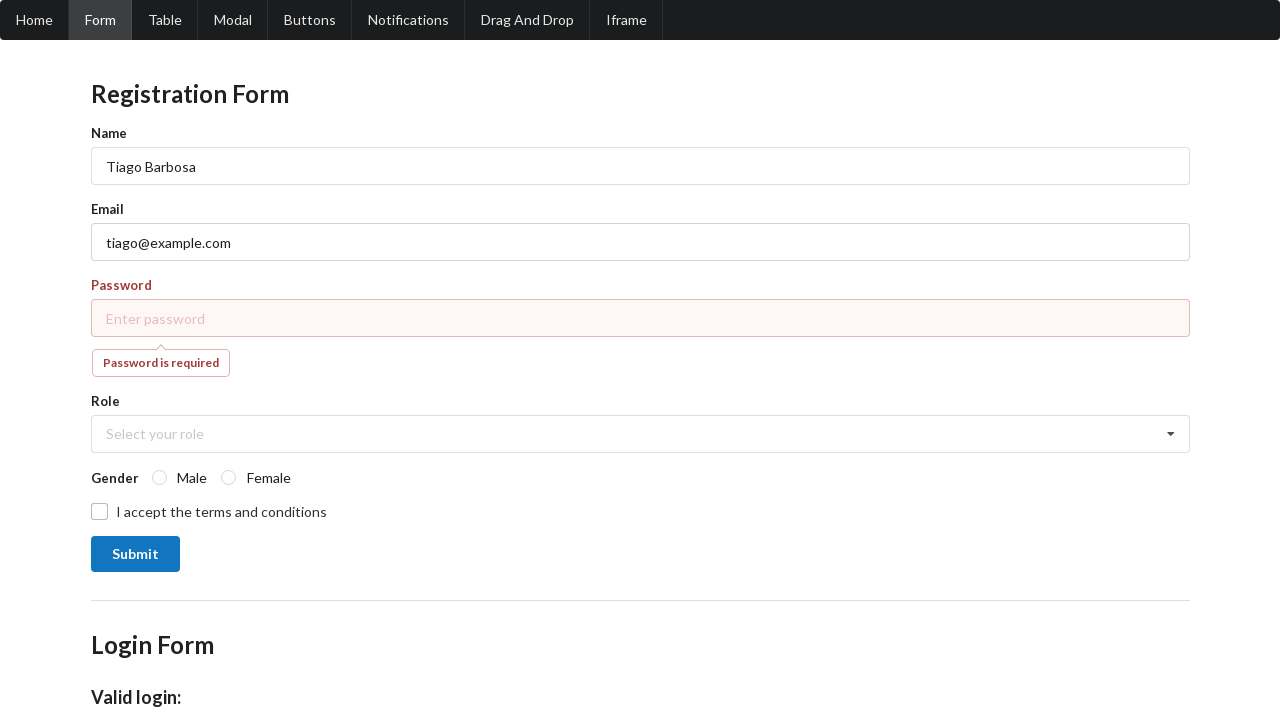

Validation error message appeared for missing password field
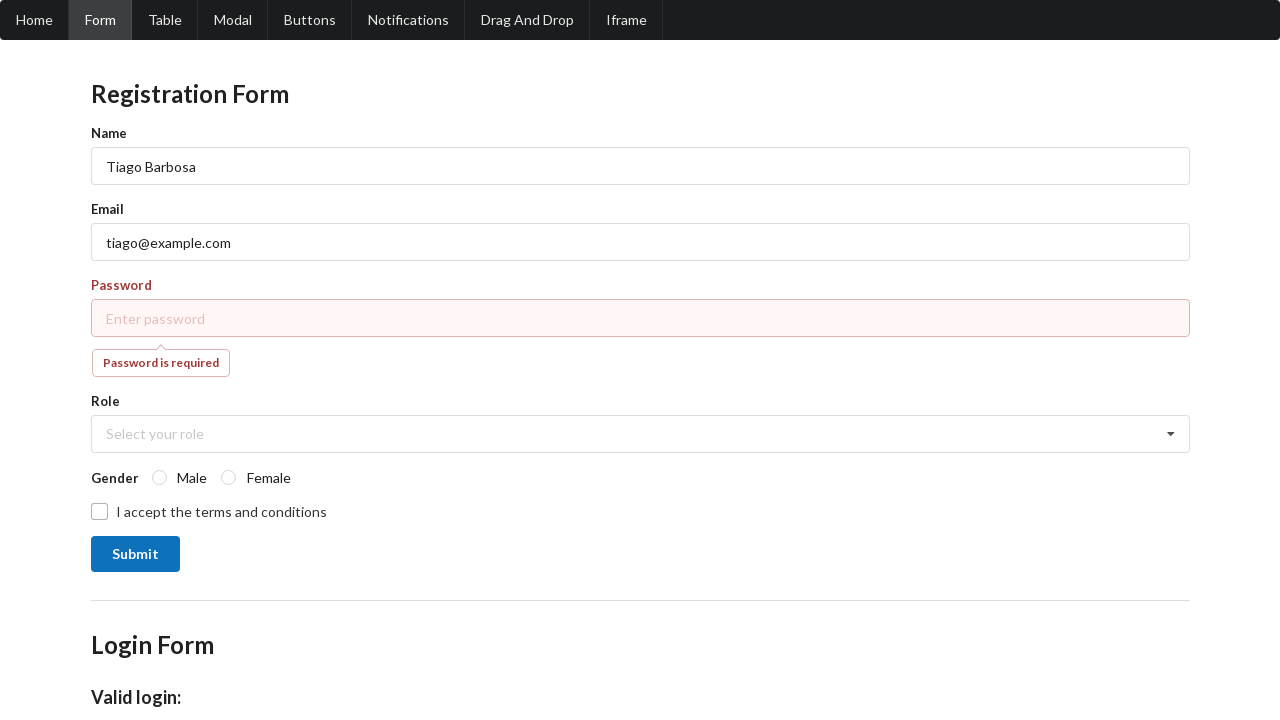

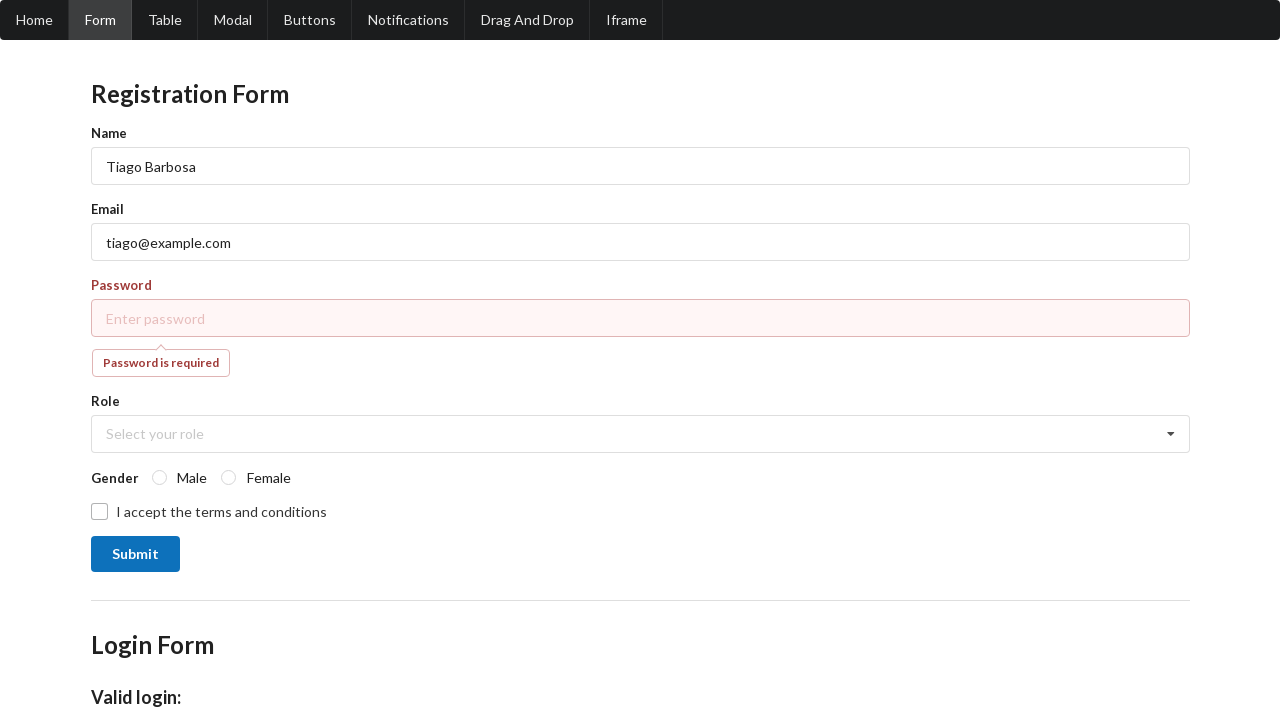